Tests file upload functionality on demoqa.com by uploading a test file and verifying that the uploaded file name is displayed on the page.

Starting URL: https://demoqa.com/upload-download

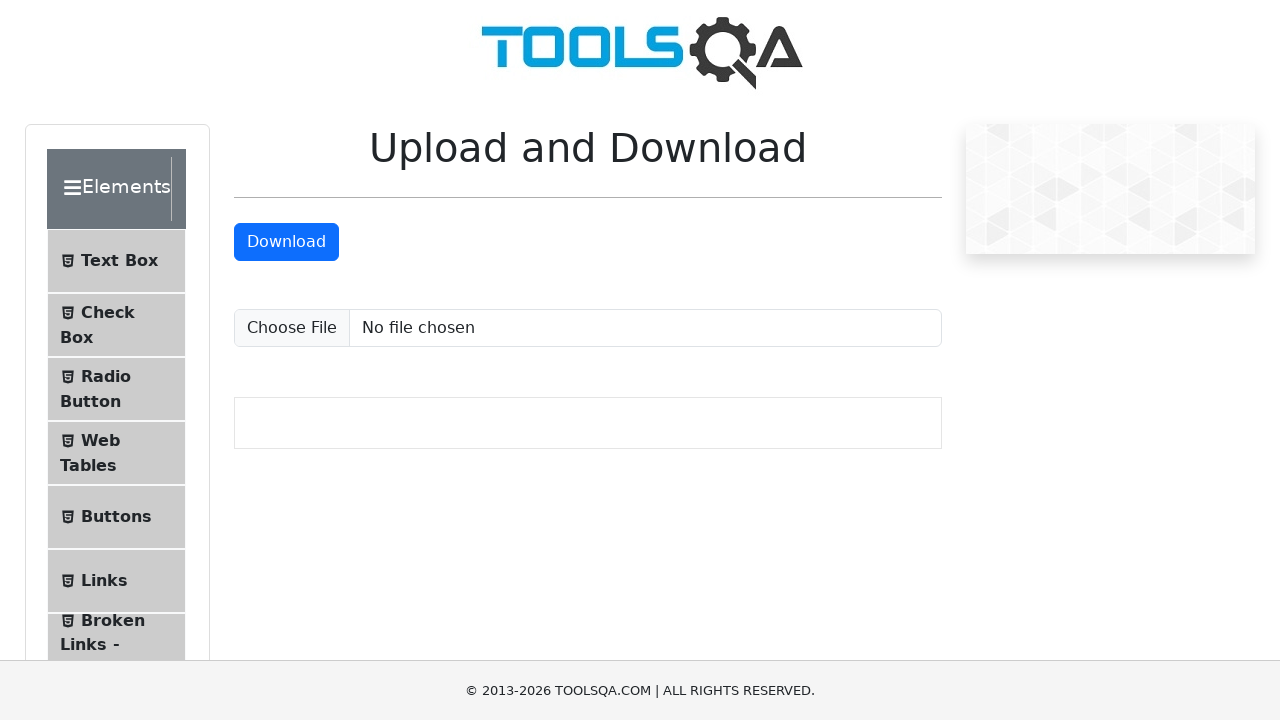

Created temporary test file for upload
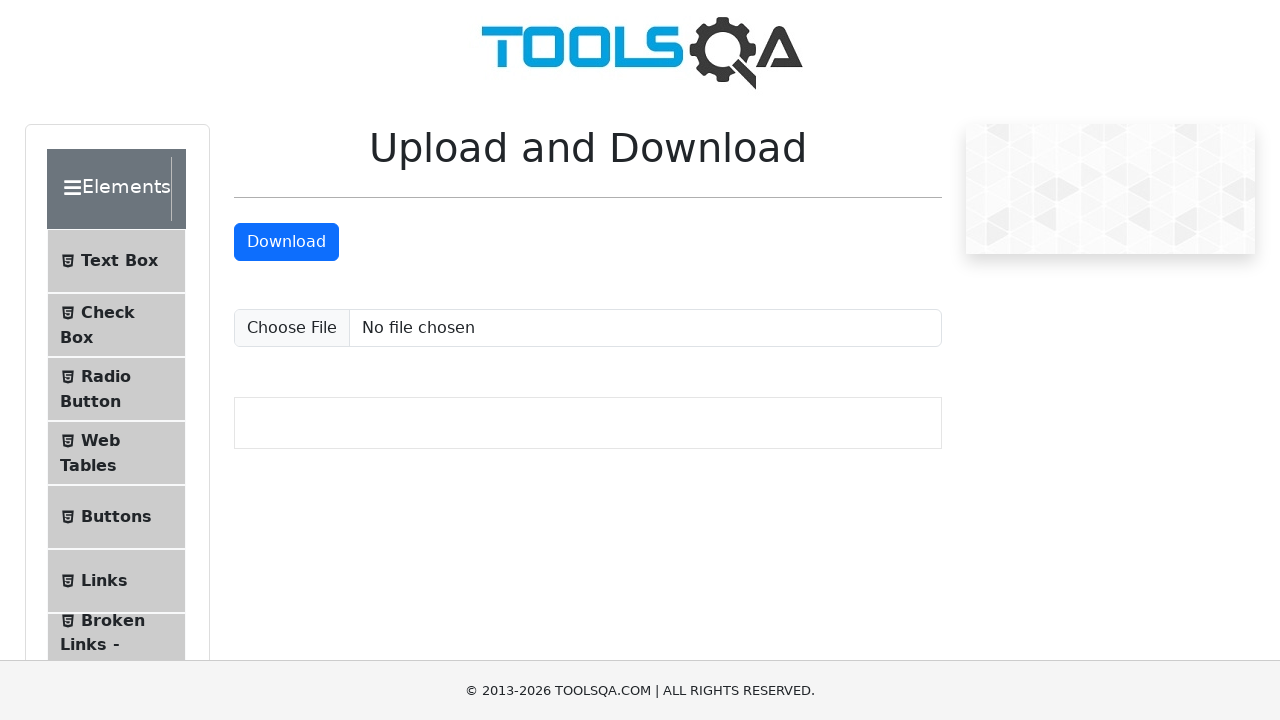

Located upload file input element
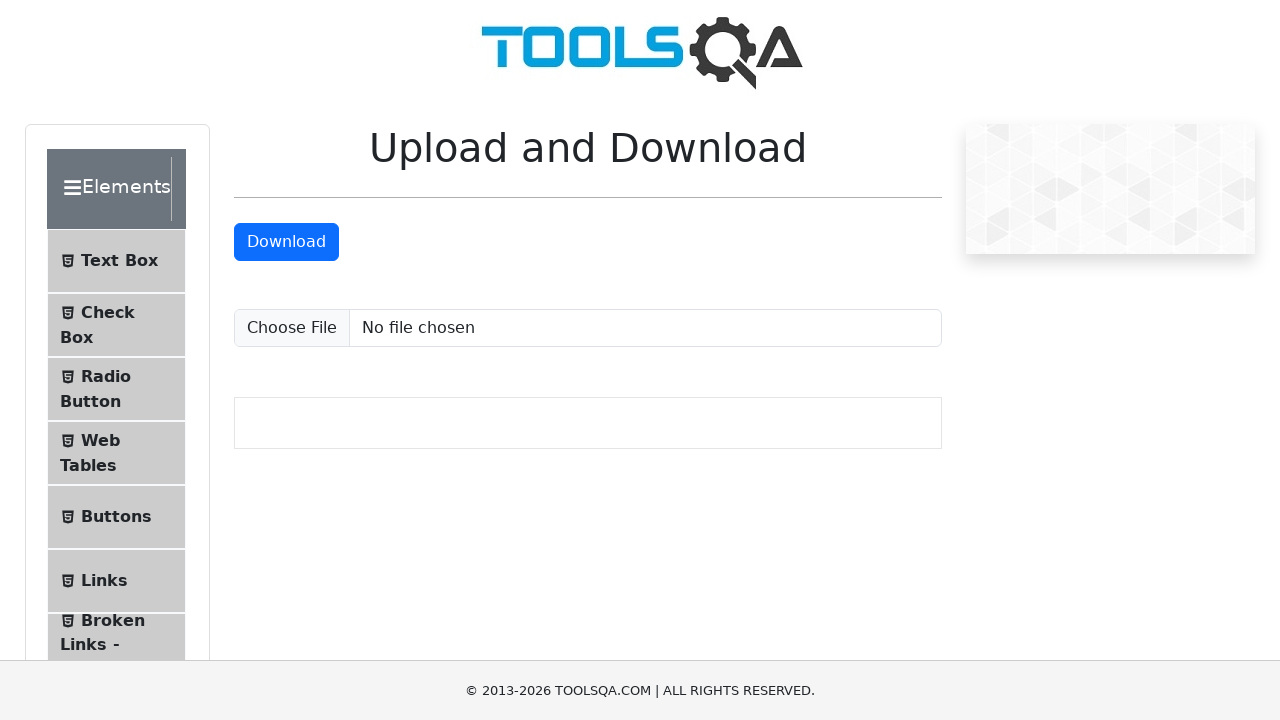

Upload input element is visible and ready
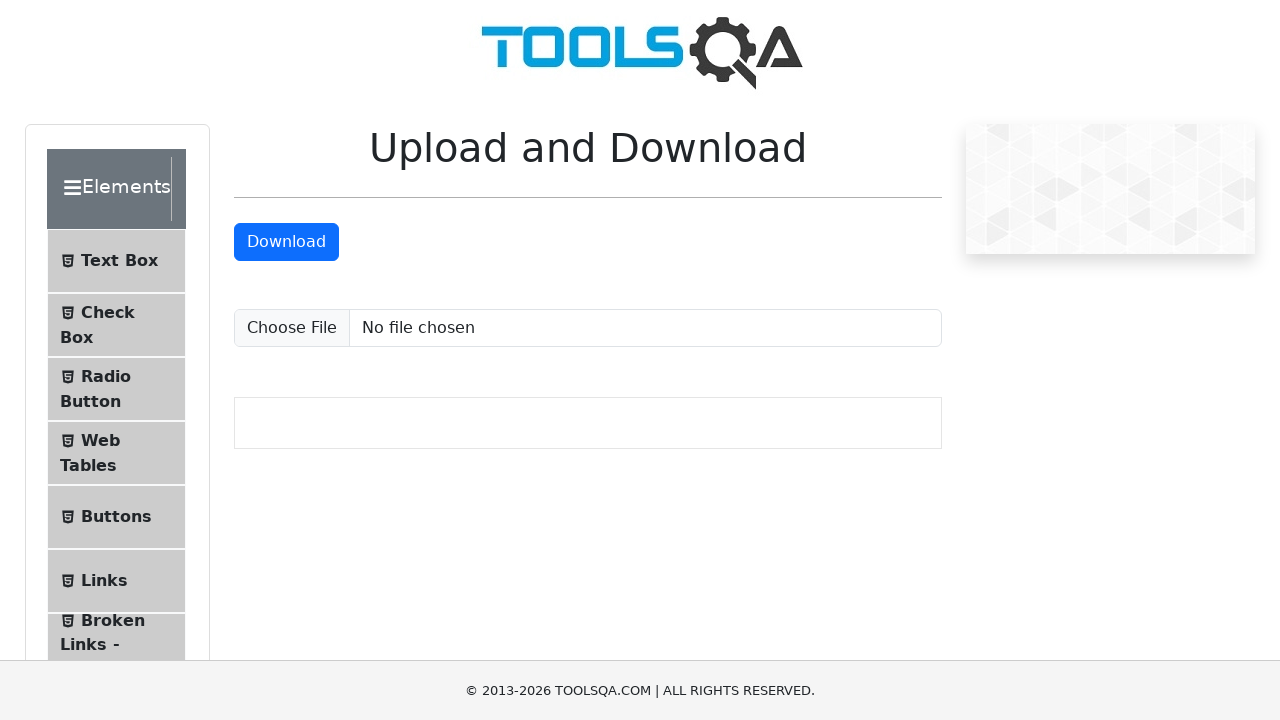

Clicked upload input to trigger file chooser at (588, 328) on #uploadFile
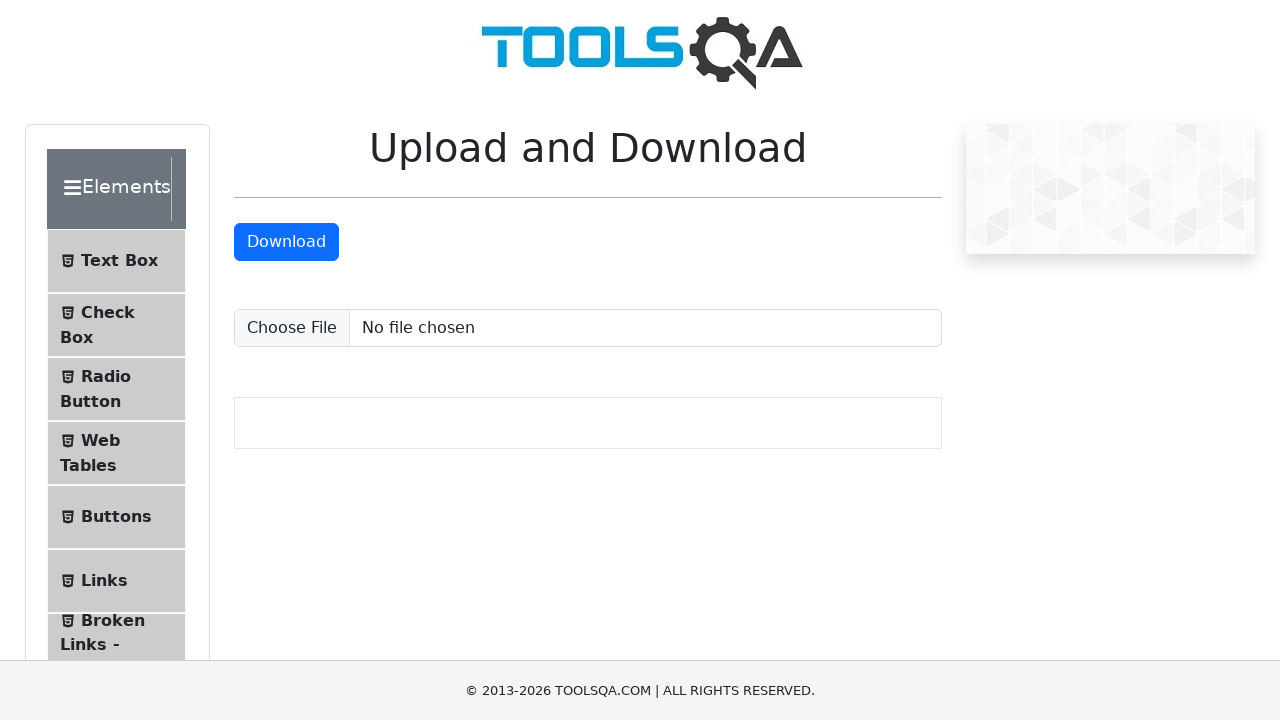

Selected test_upload_image.jpg file for upload
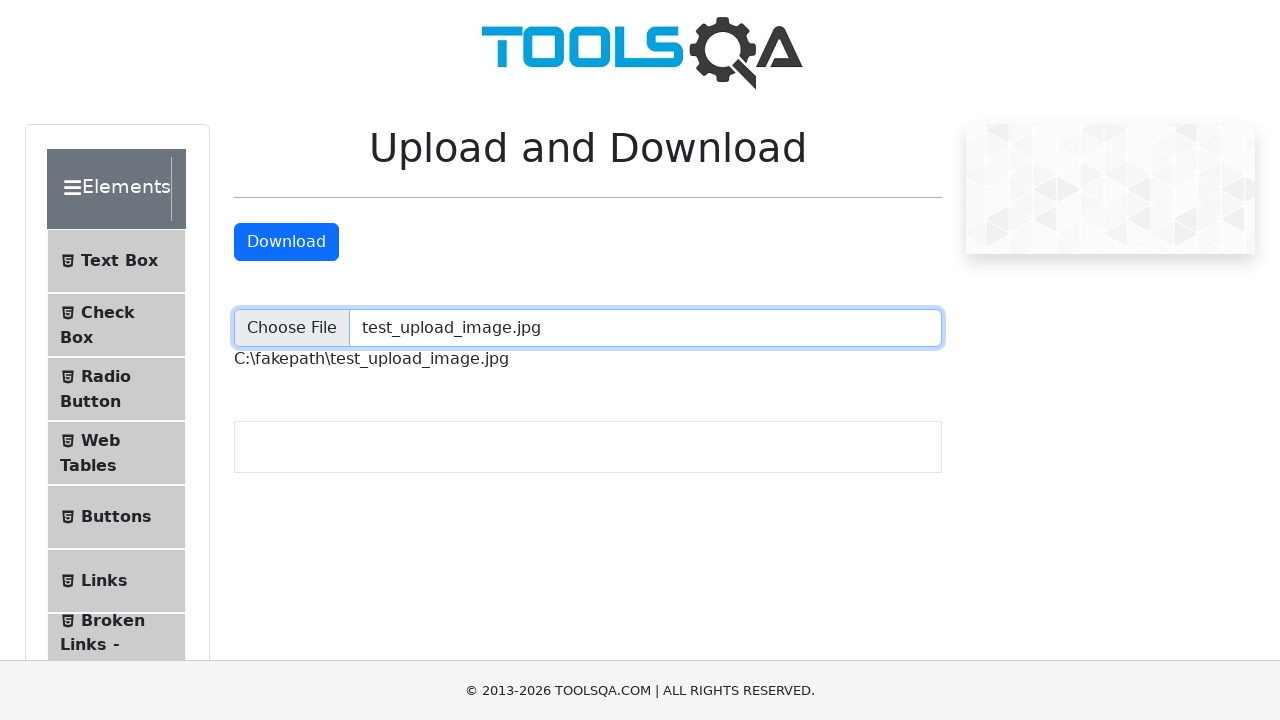

Uploaded file path element is visible on the page
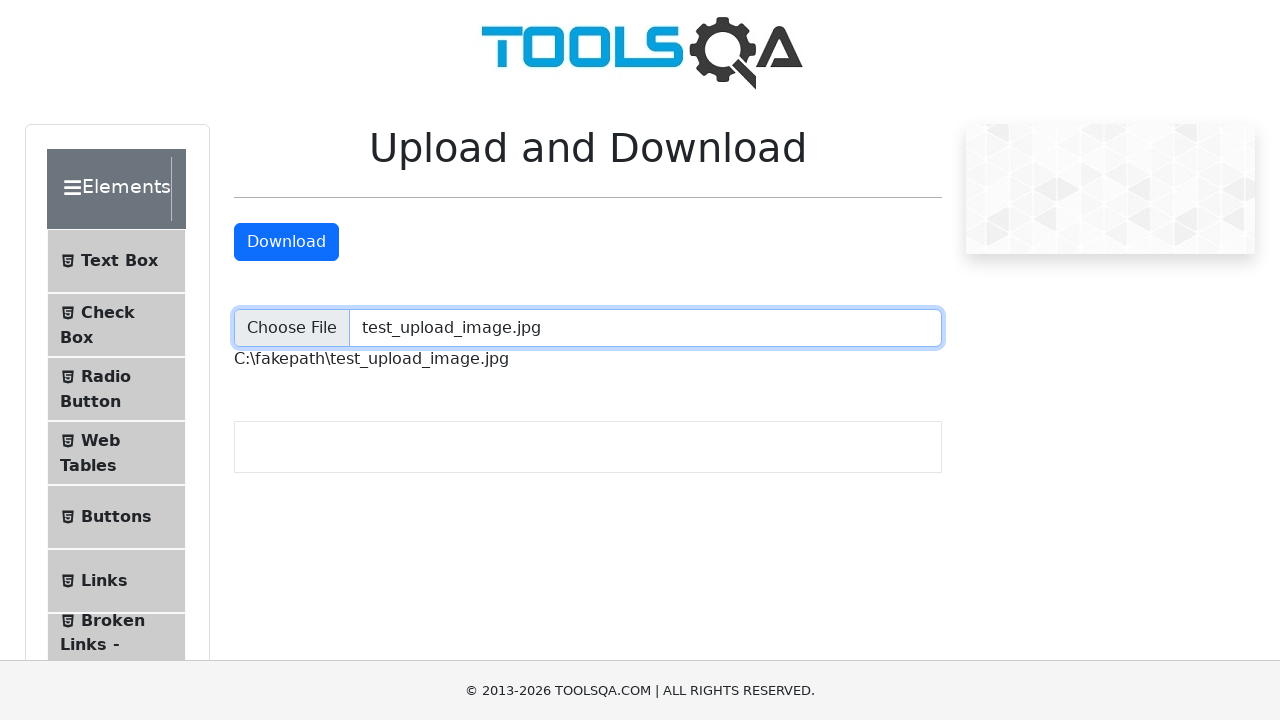

Retrieved uploaded file path text: 'C:\fakepath\test_upload_image.jpg'
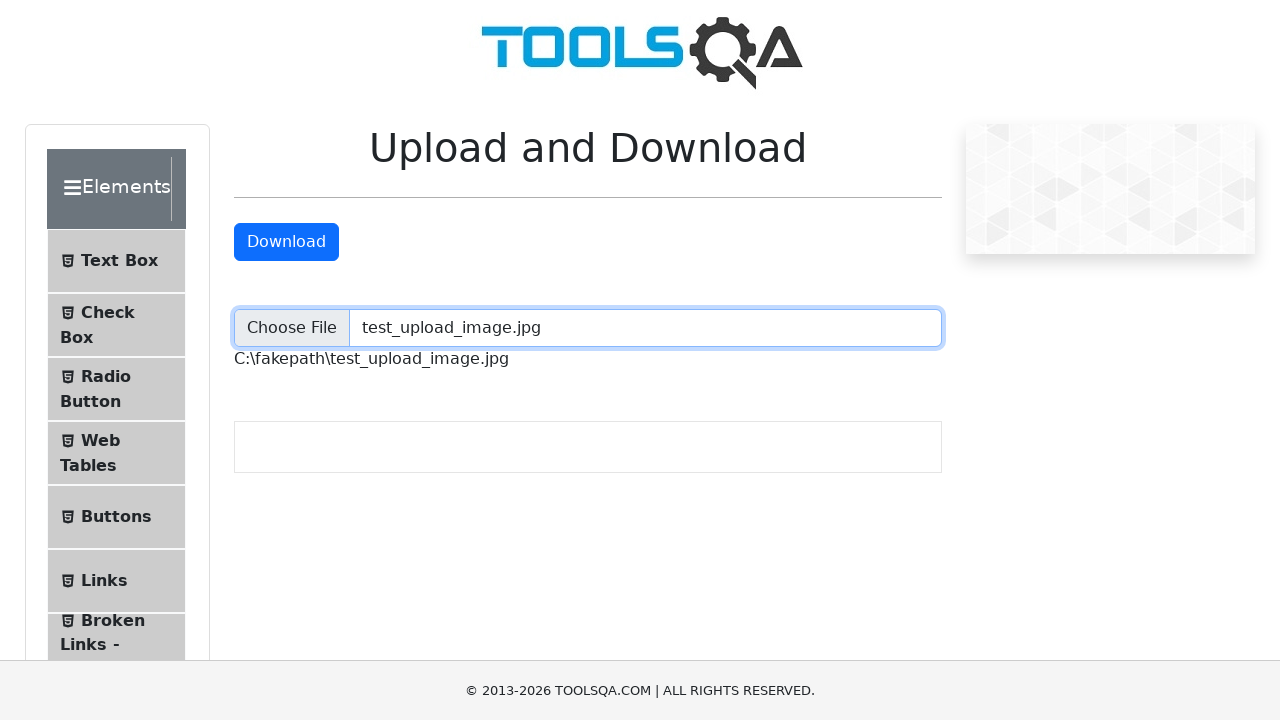

Verified that uploaded file name 'test_upload_image.jpg' is displayed on the page
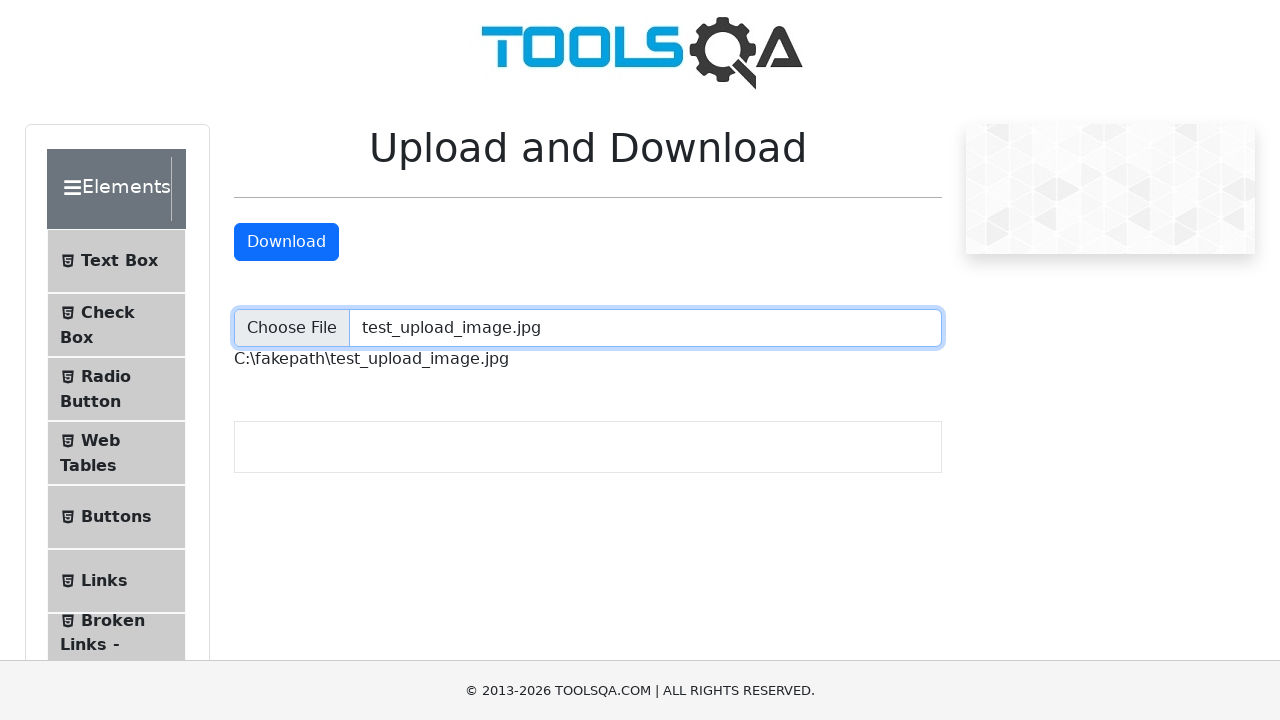

Cleaned up temporary test file
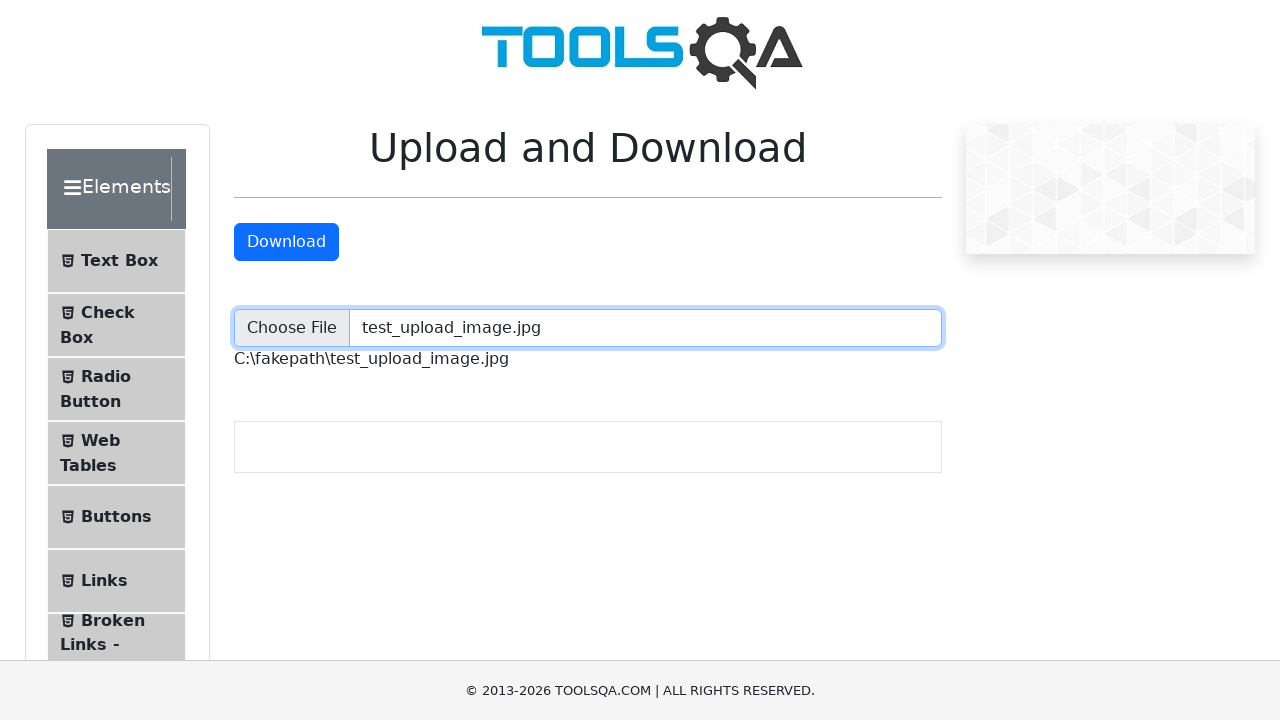

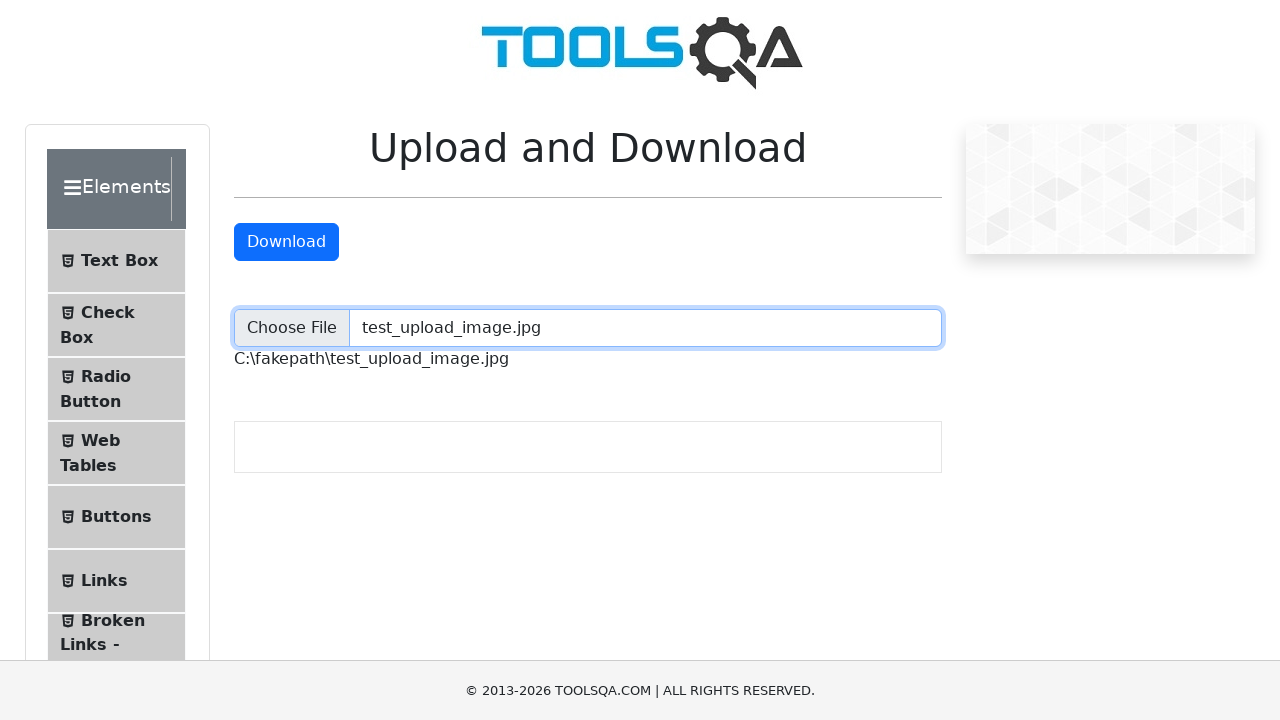